Navigates to YouTube homepage and verifies the page loads by checking the page title

Starting URL: https://www.youtube.com/

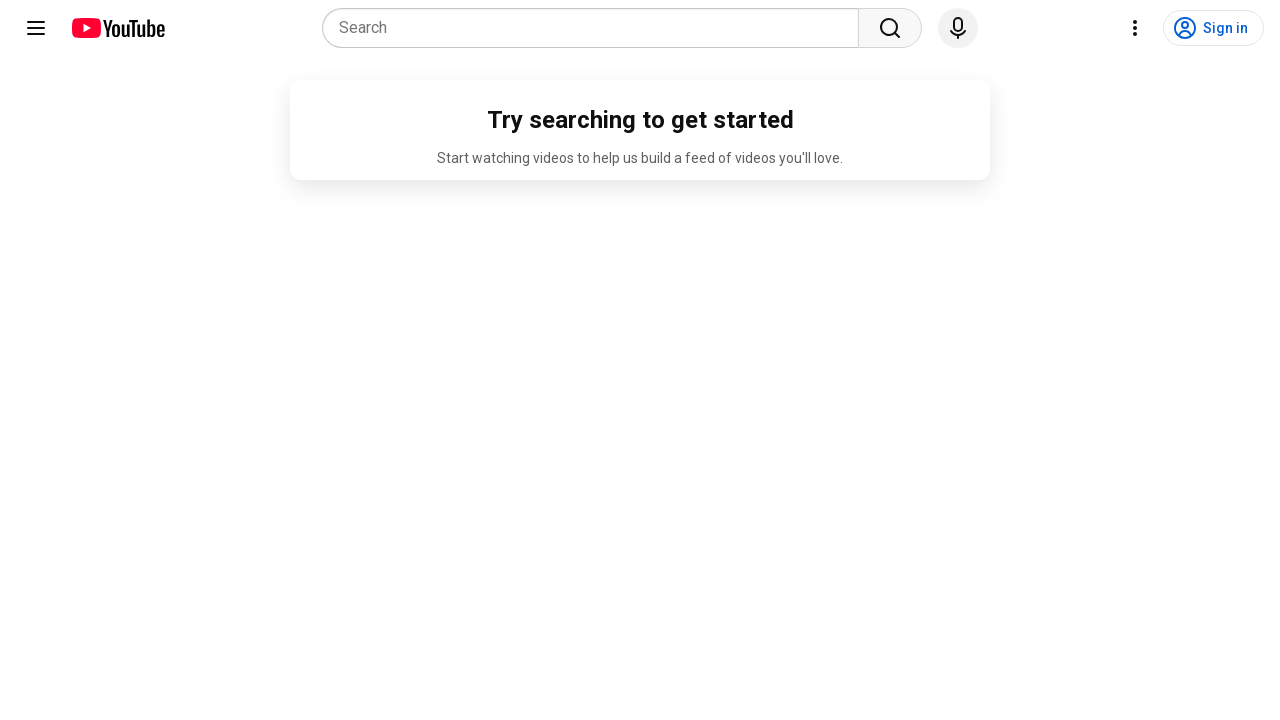

Navigated to YouTube homepage
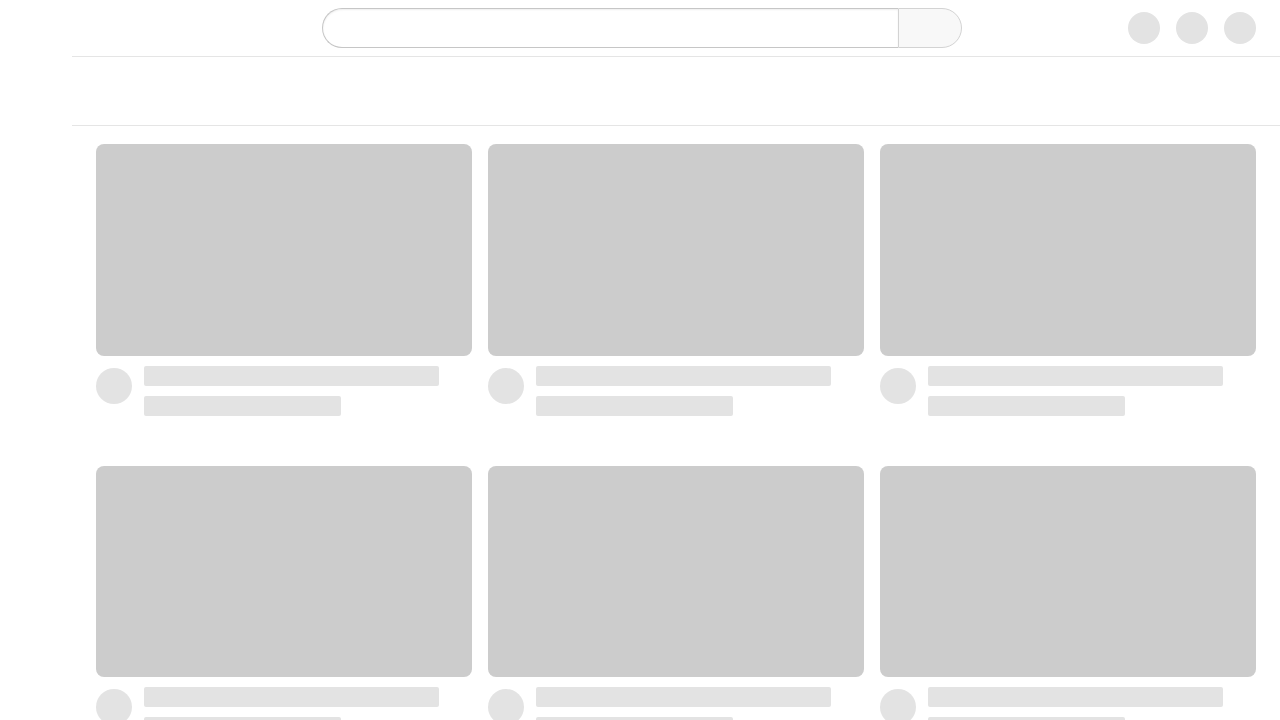

Page loaded - DOM content ready
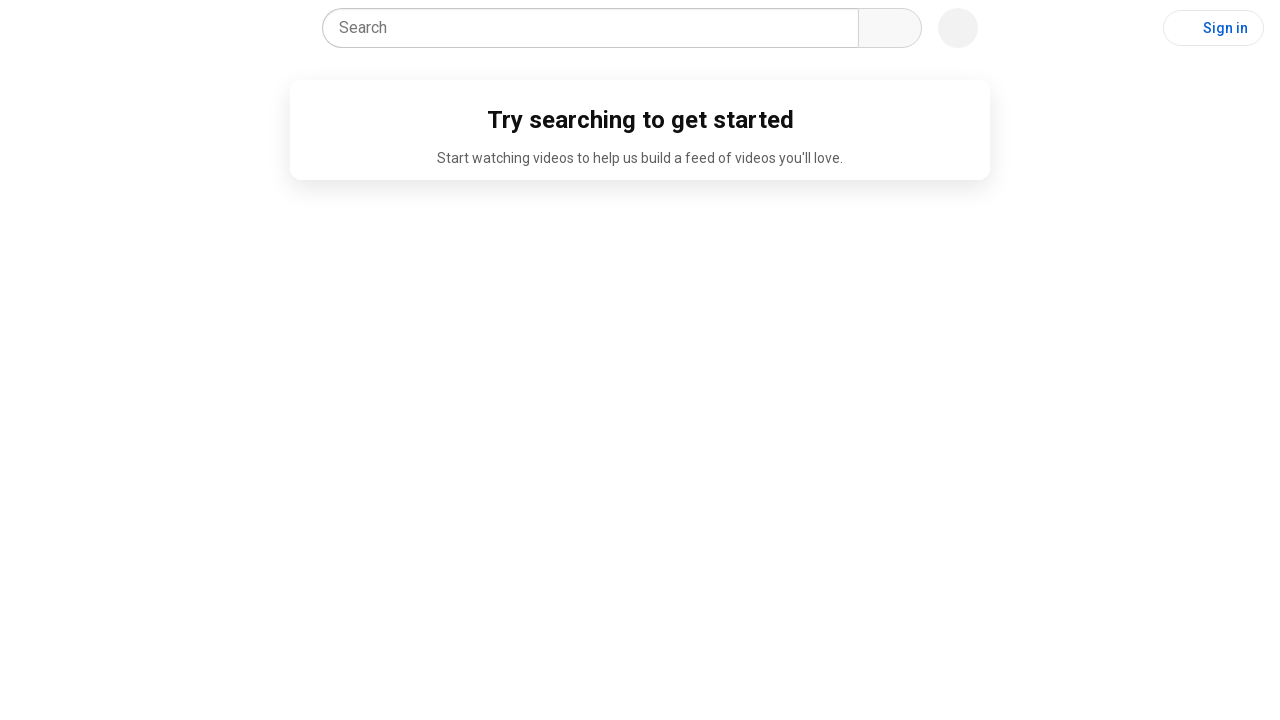

Retrieved page title: YouTube
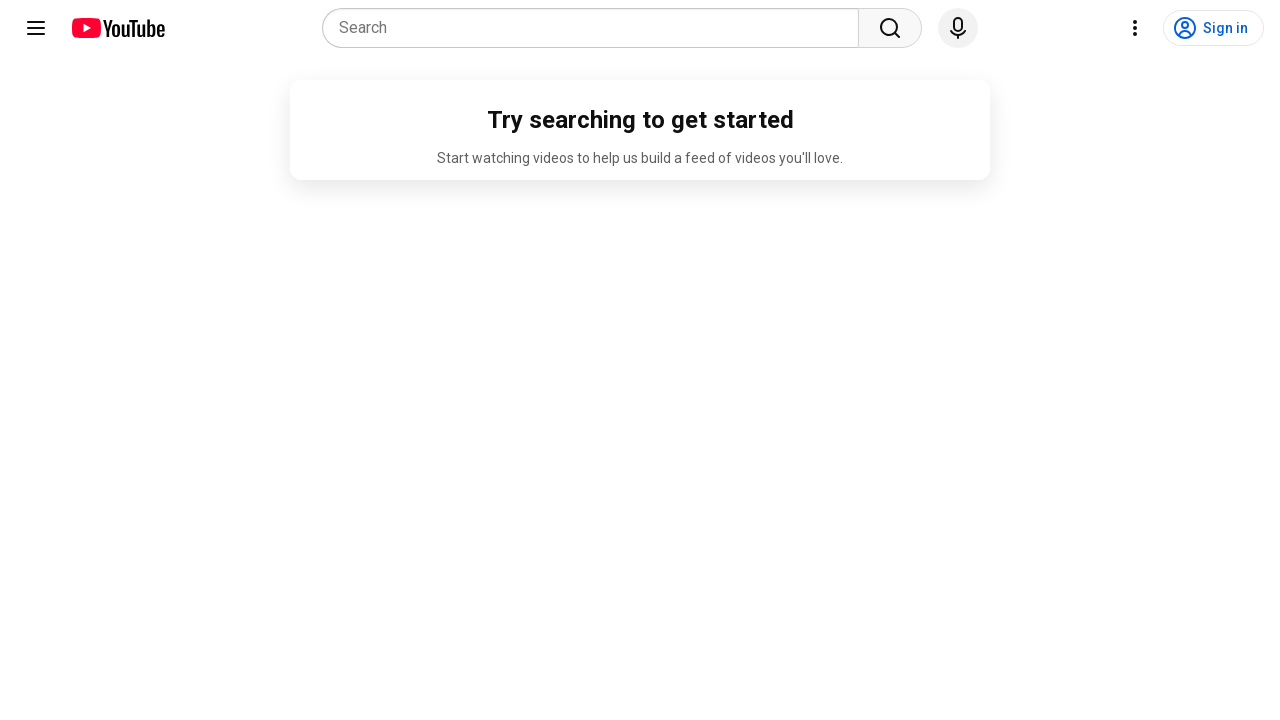

Printed page title to console
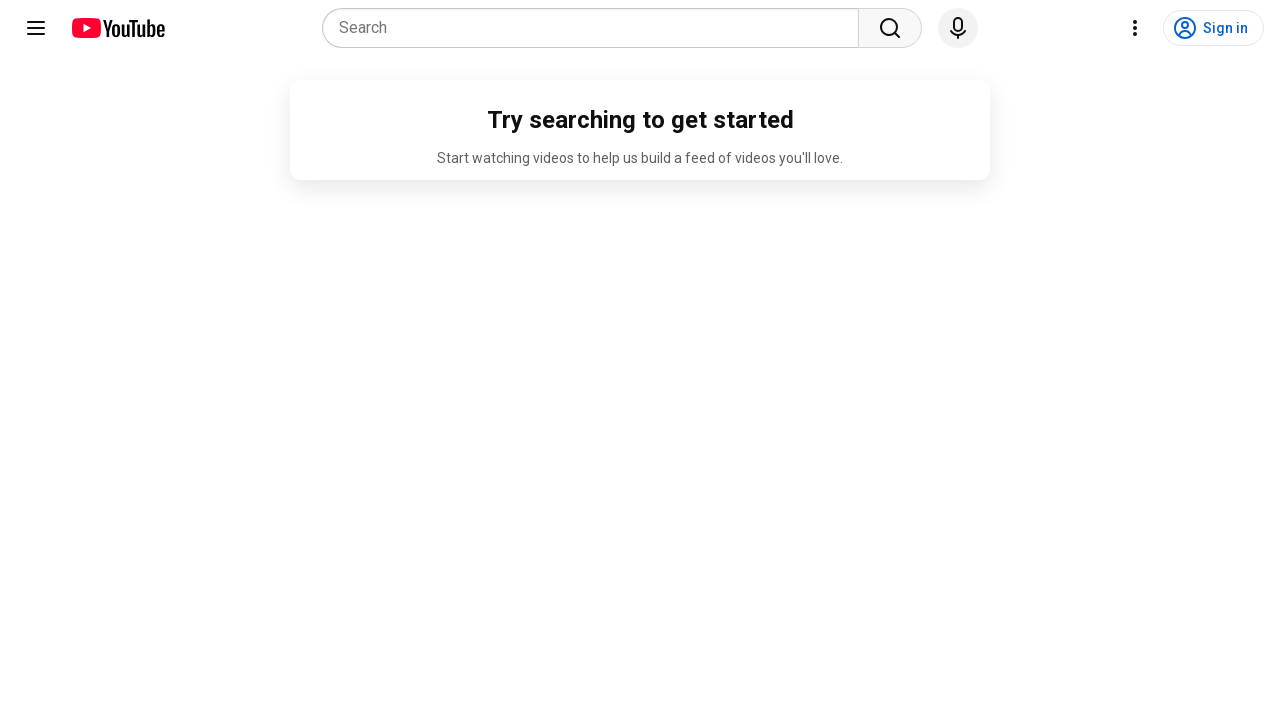

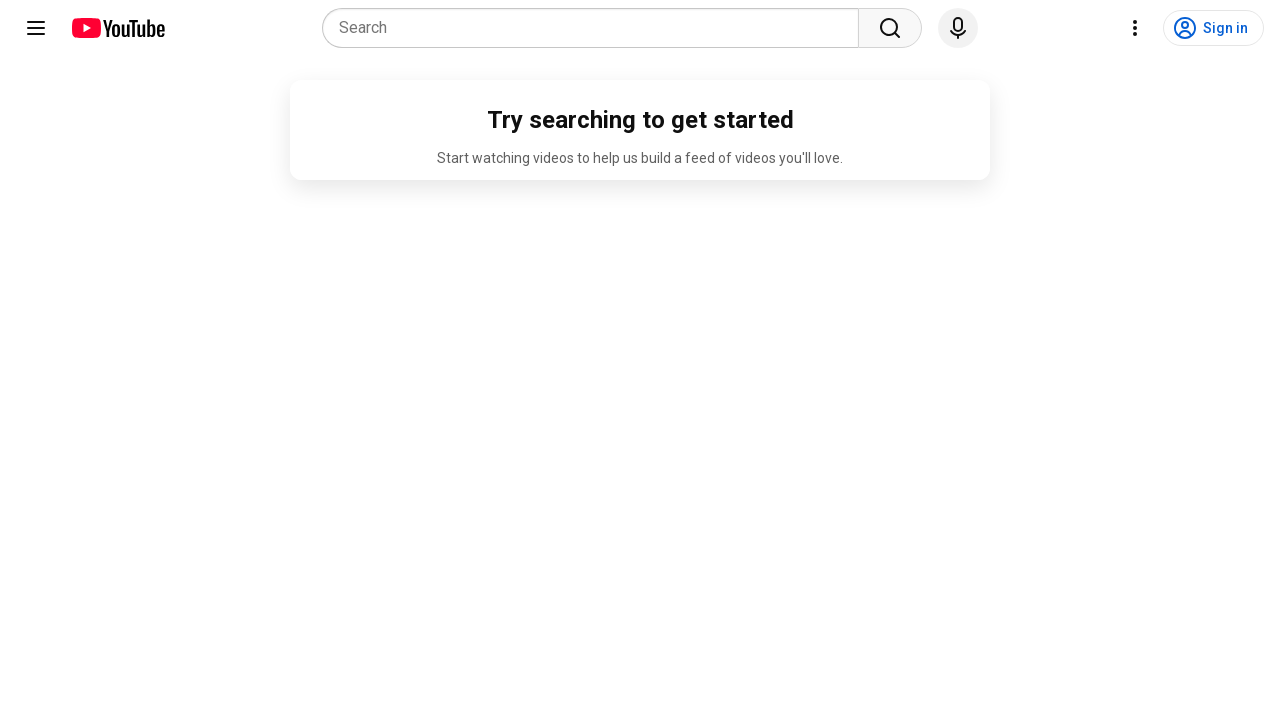